Tests basic navigation by visiting the homepage and then navigating to the rating page

Starting URL: https://www.labirint.ru/

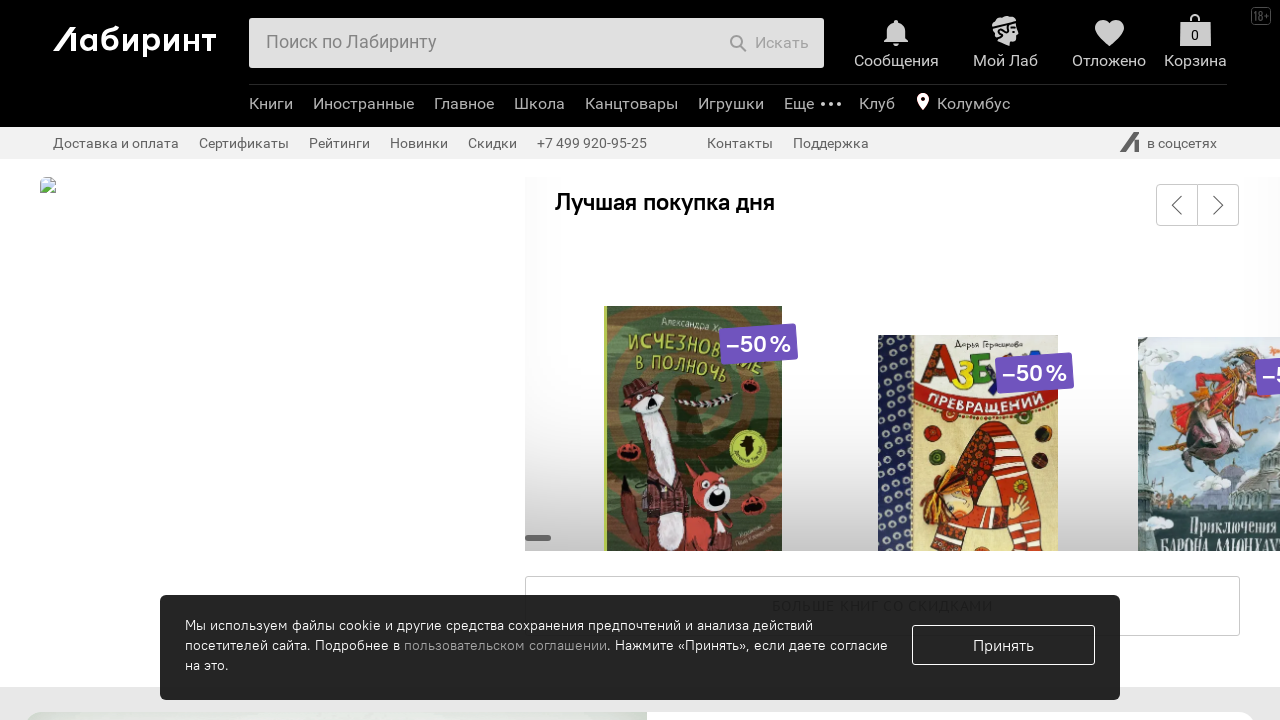

Navigated to Labirint rating page
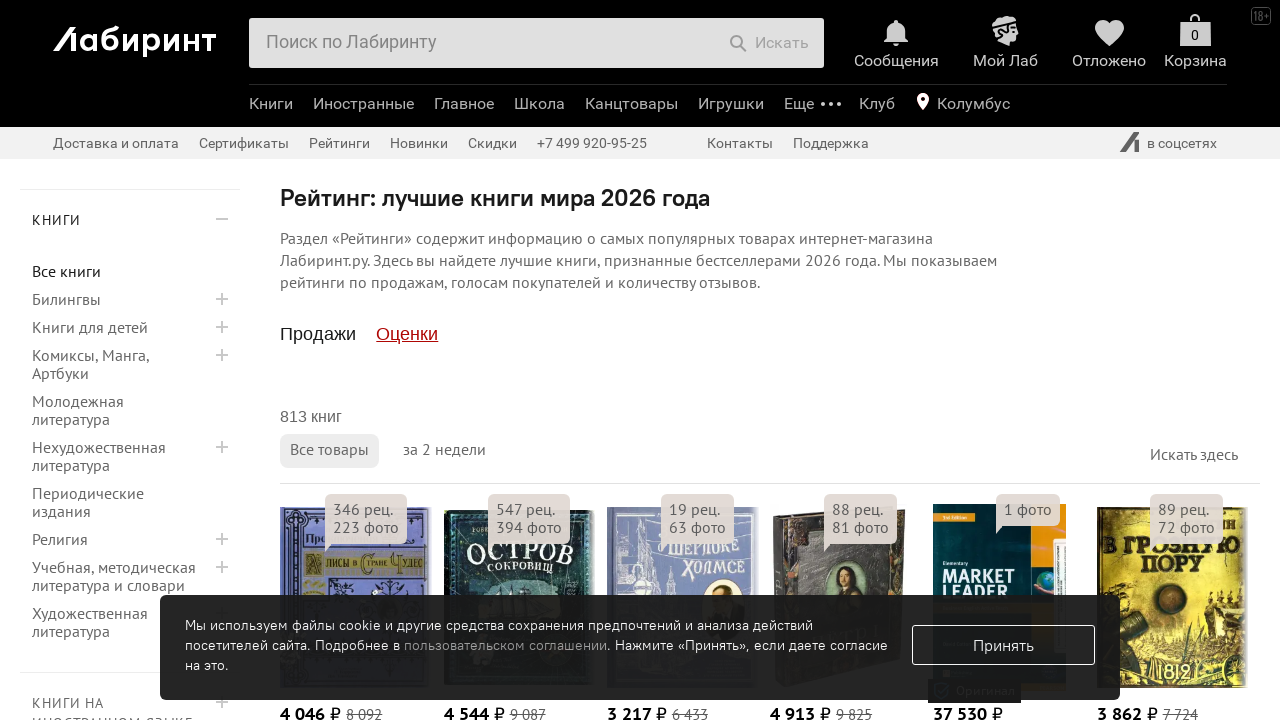

Rating page DOM content loaded
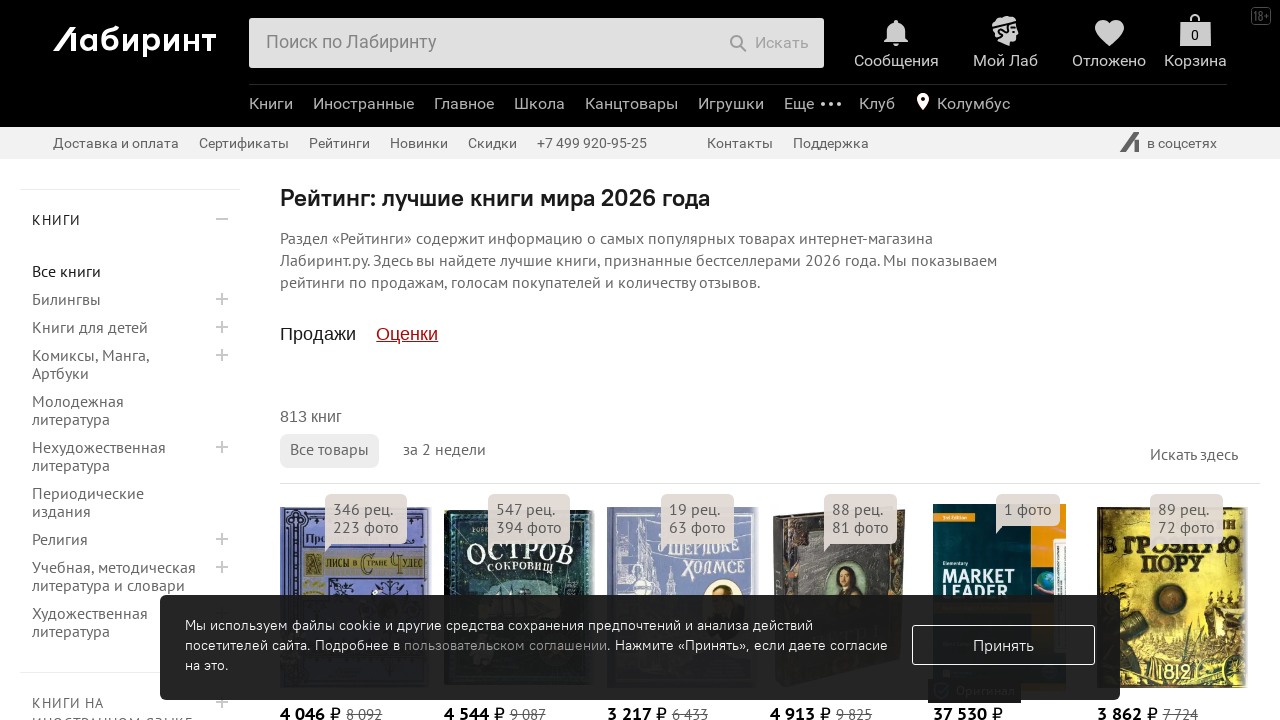

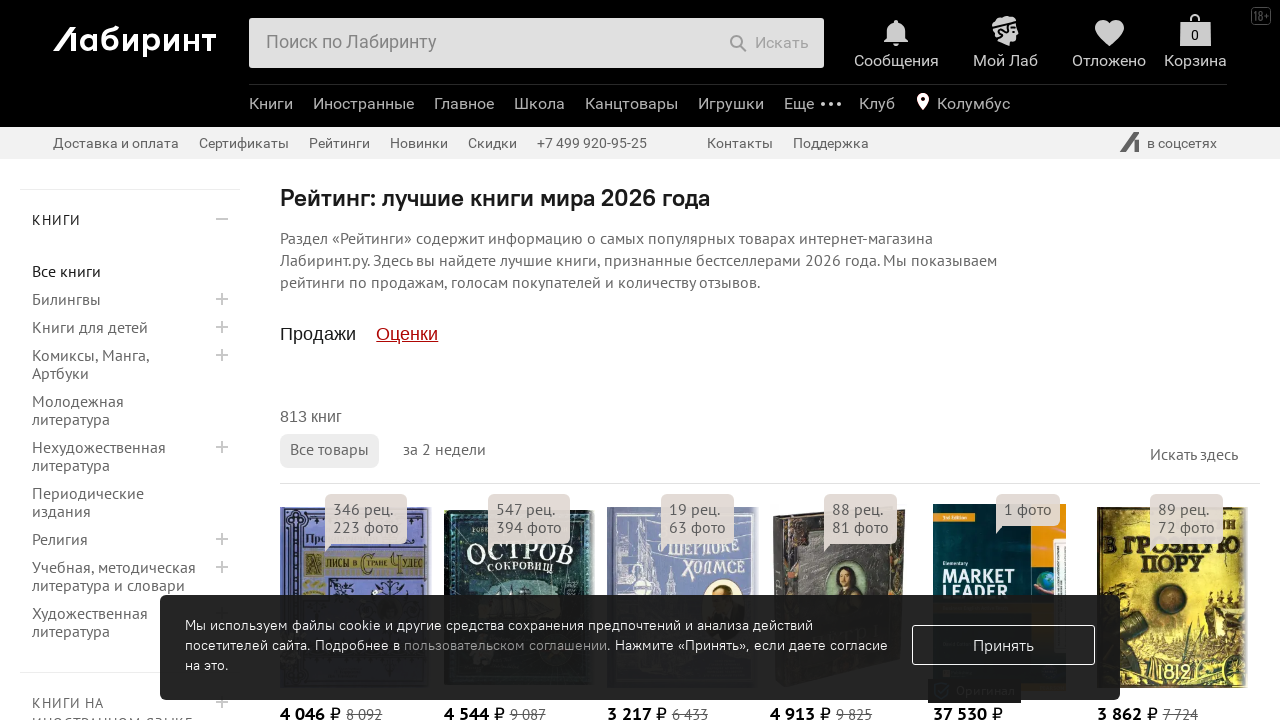